Navigates to DemoQA text-box page and fills in the Full Name field with a name.

Starting URL: https://demoqa.com/text-box

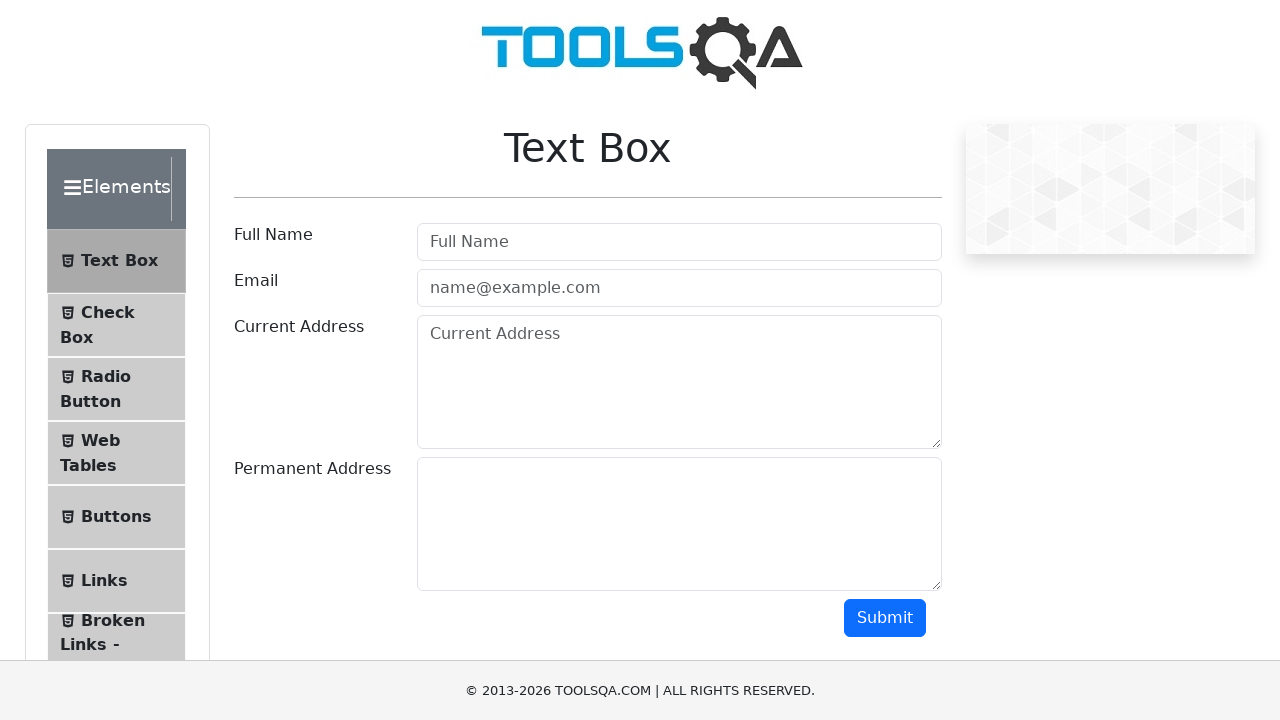

Filled Full Name field with 'Juan Cruz' on #userName
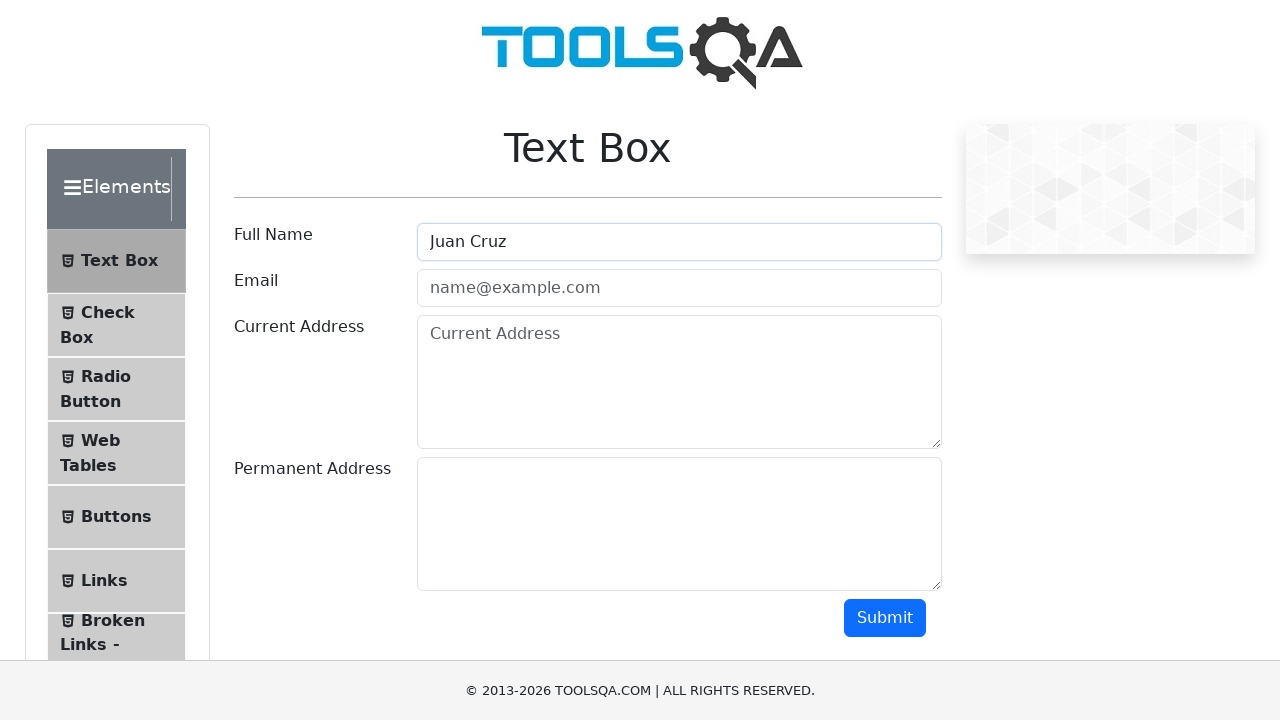

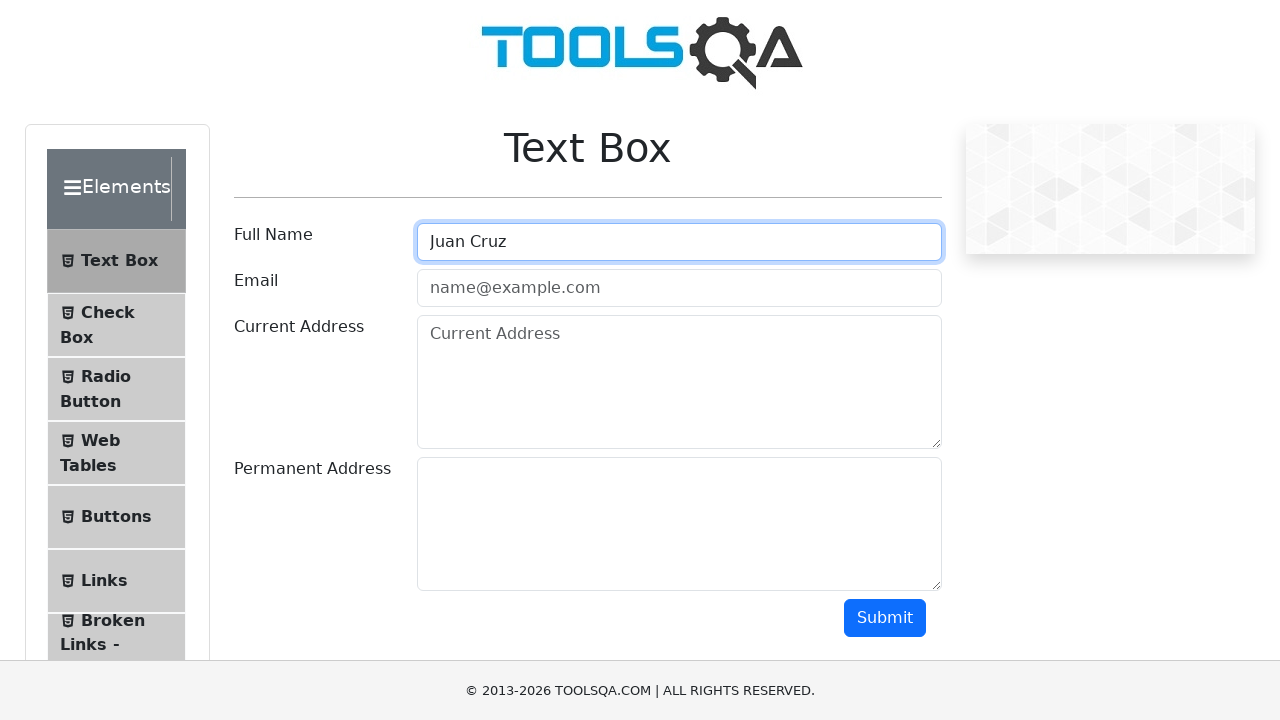